Tests JavaScript alert handling including basic alerts, confirm dialogs, and prompt dialogs with text input, then navigates to a new tab to test window/tab switching functionality

Starting URL: https://the-internet.herokuapp.com/javascript_alerts

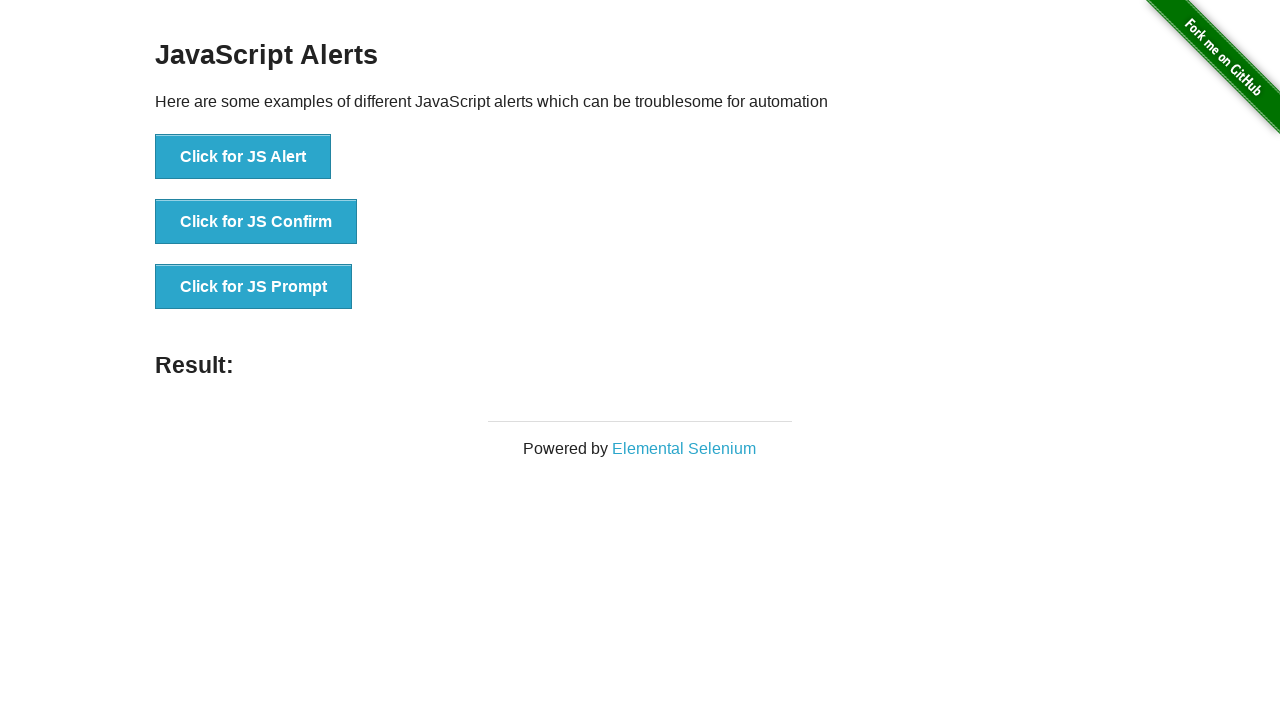

Navigated to JavaScript alerts test page
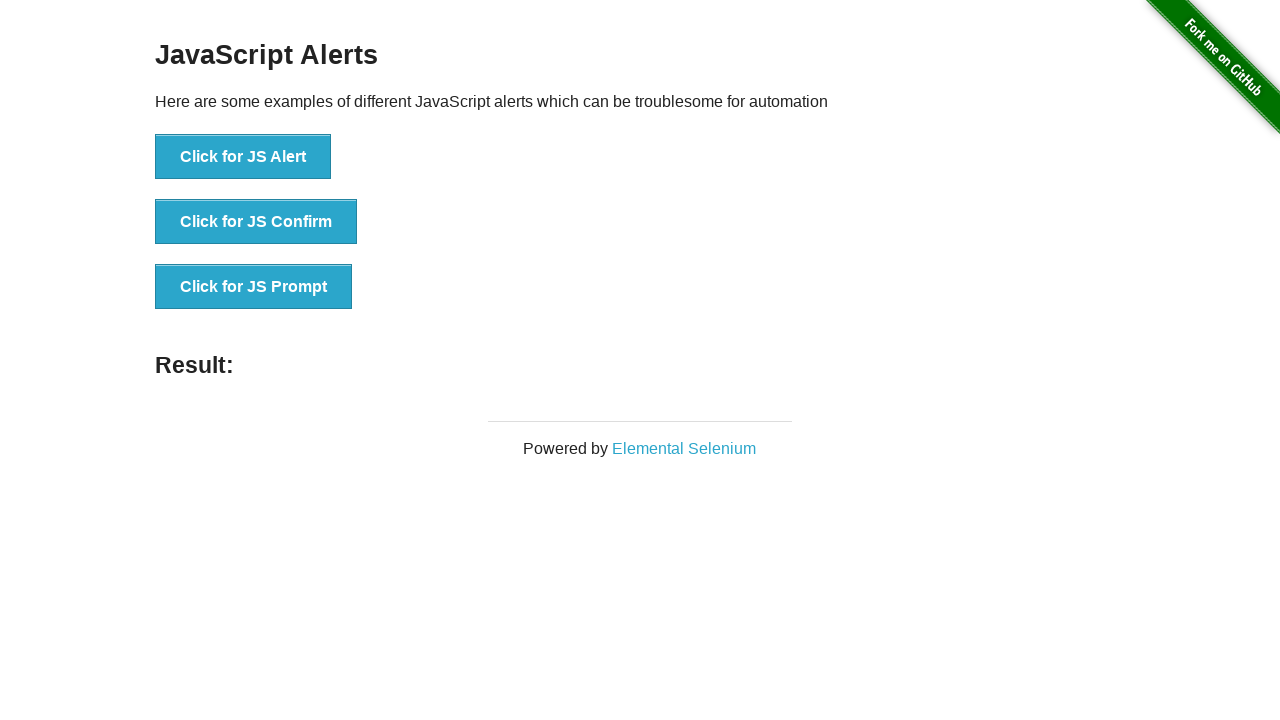

Clicked JS Alert button at (243, 157) on xpath=//button[contains(text(),'Click for JS Alert')]
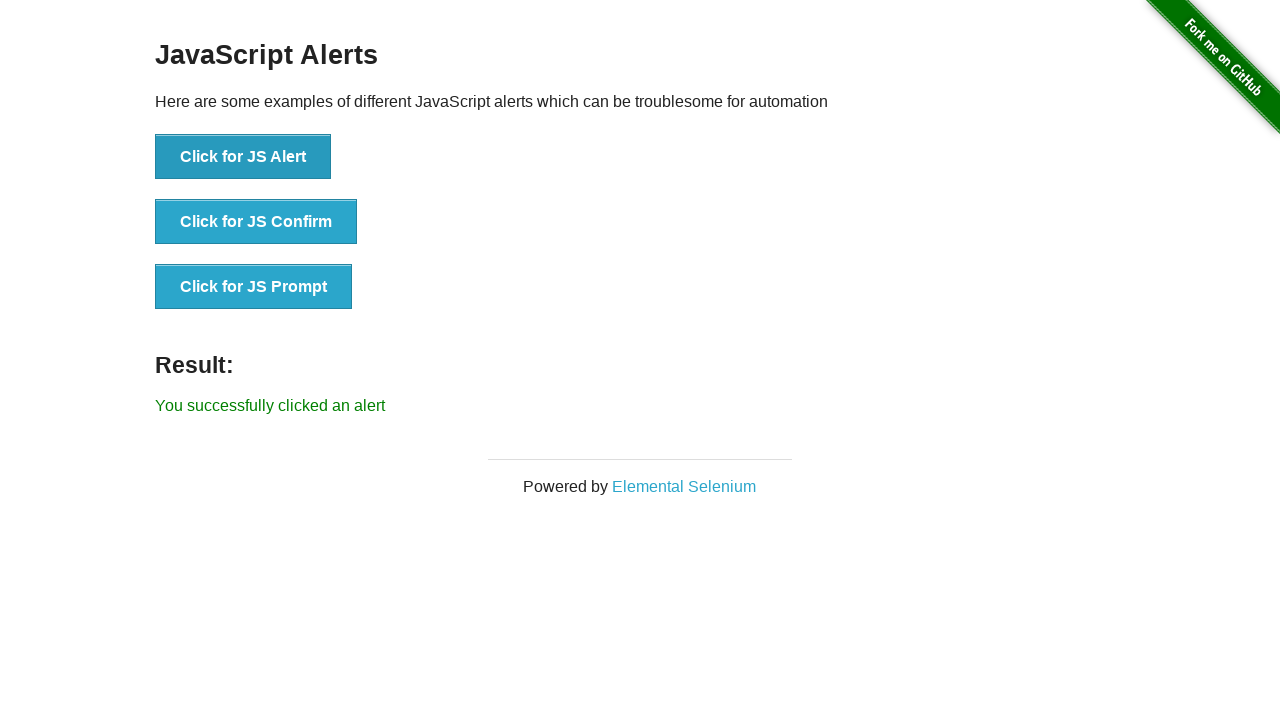

Handled and accepted JavaScript alert dialog
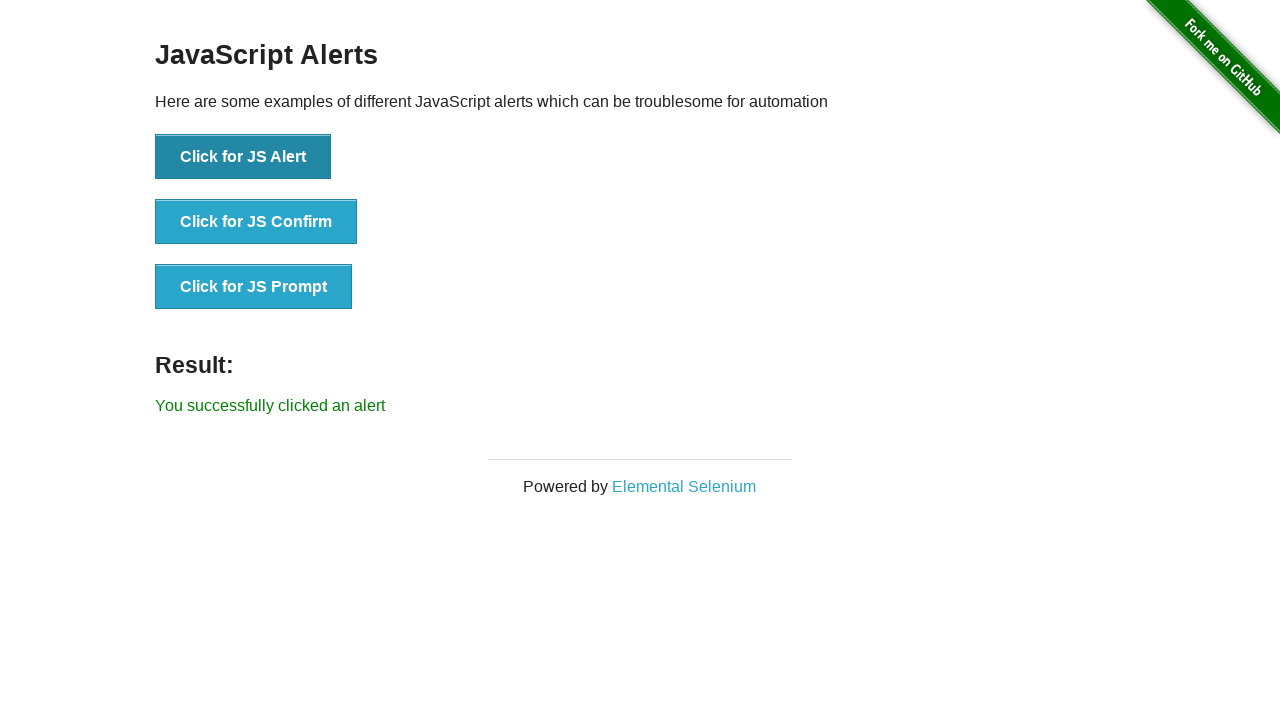

Clicked JS Confirm button at (256, 222) on xpath=//button[contains(text(),'Click for JS Confirm')]
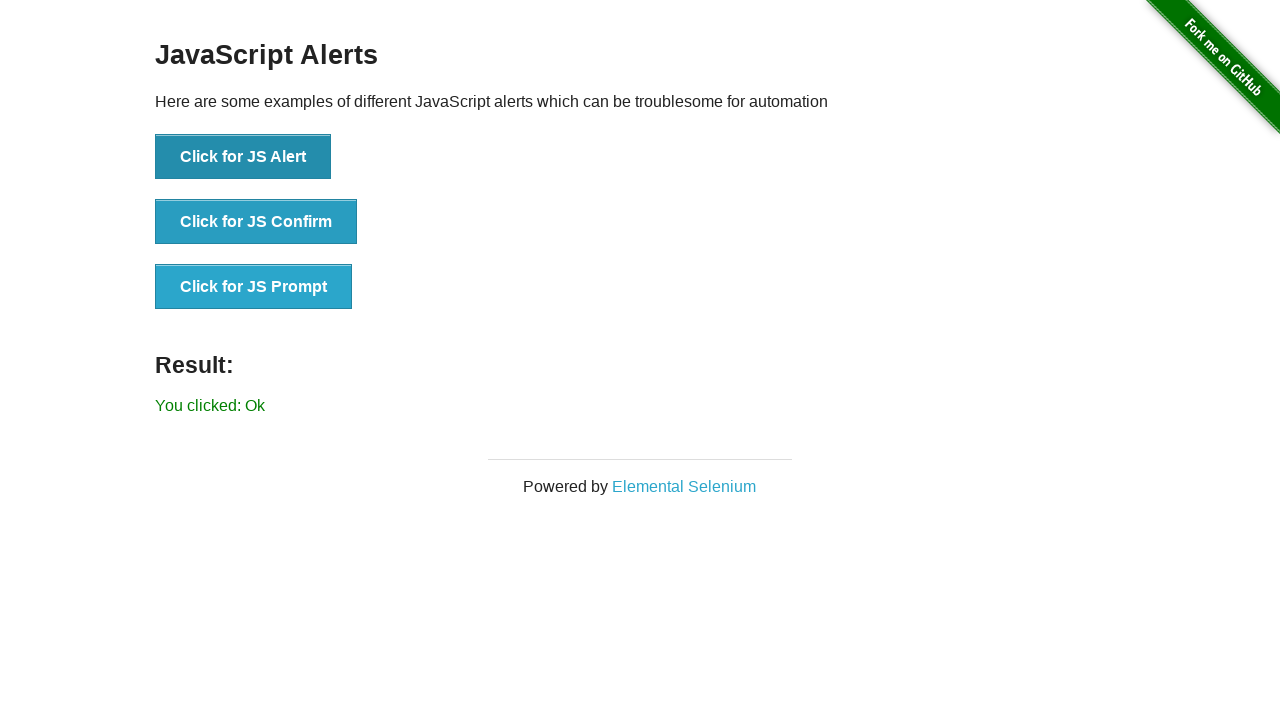

Accepted JavaScript confirm dialog
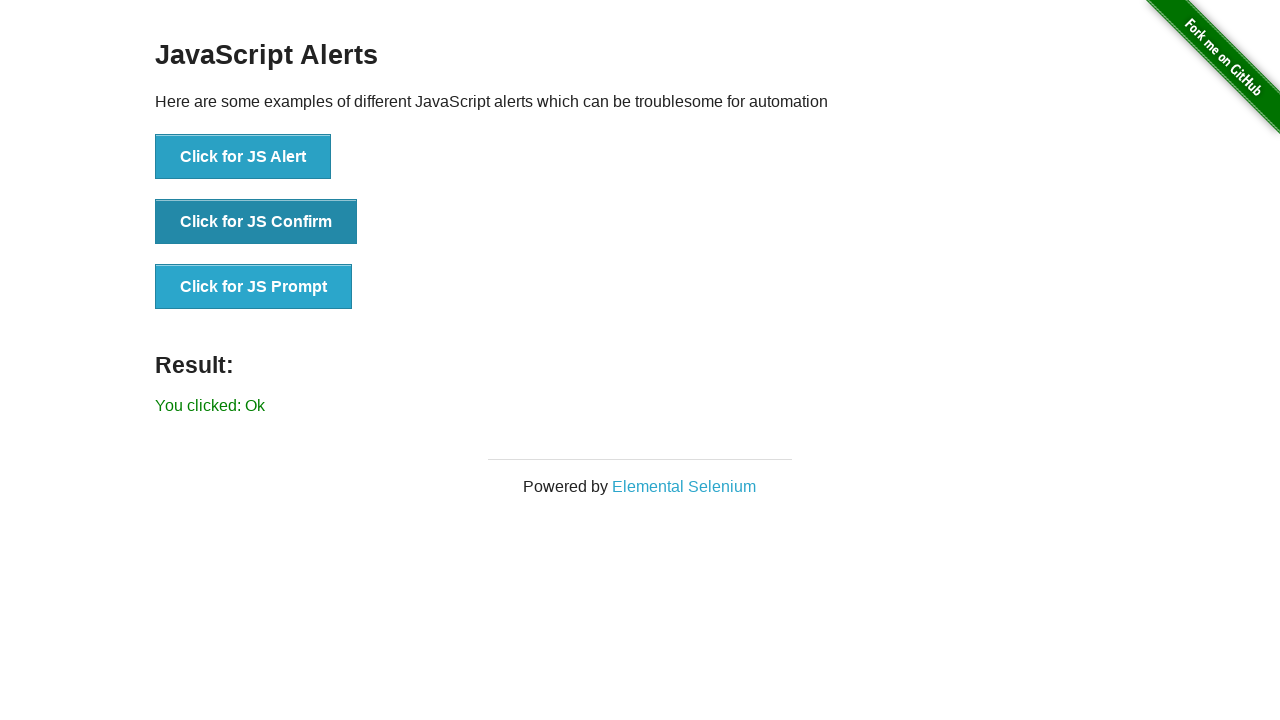

Clicked JS Prompt button and entered 'Hello' text at (254, 287) on xpath=//button[contains(text(),'Click for JS Prompt')]
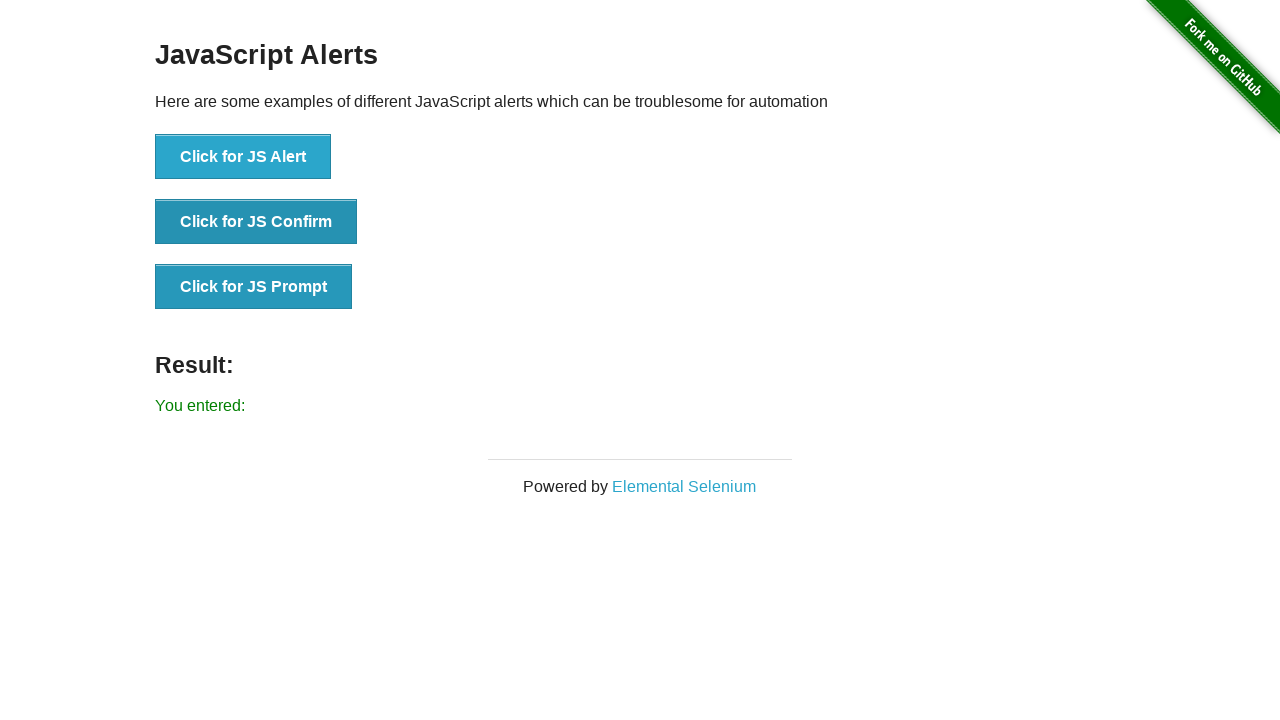

Opened new page/tab
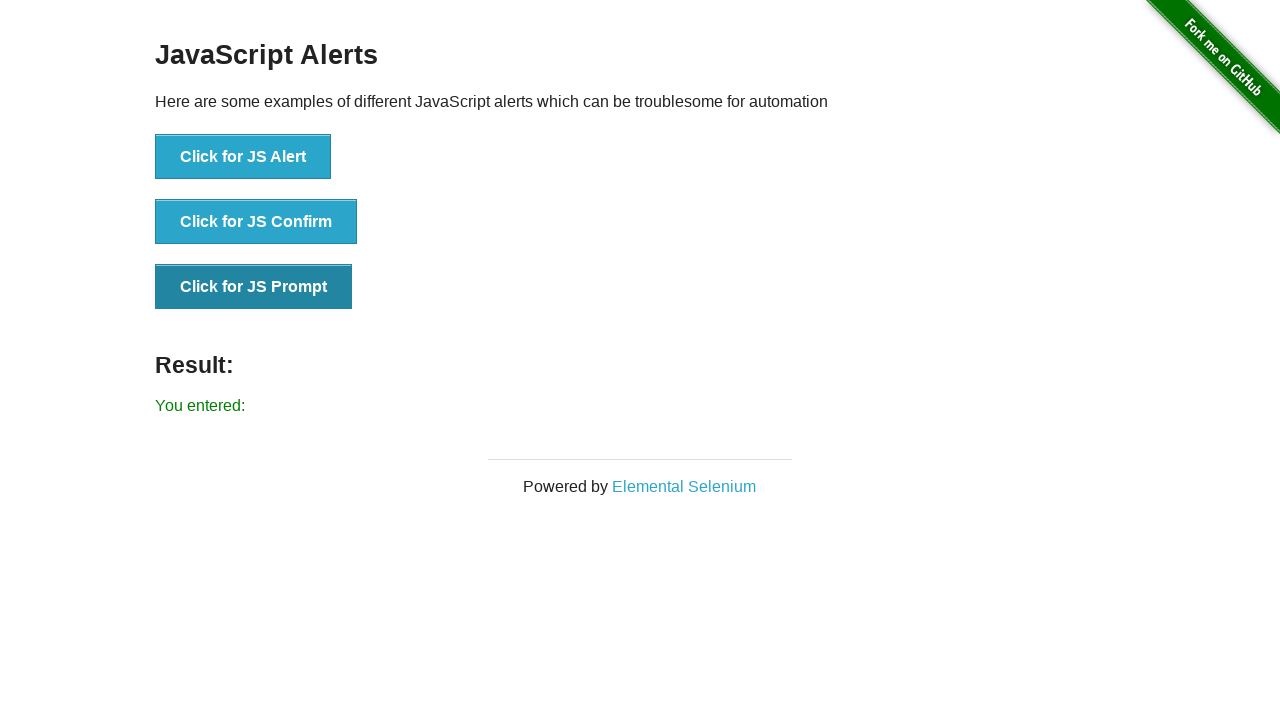

Navigated new tab to automation practice site
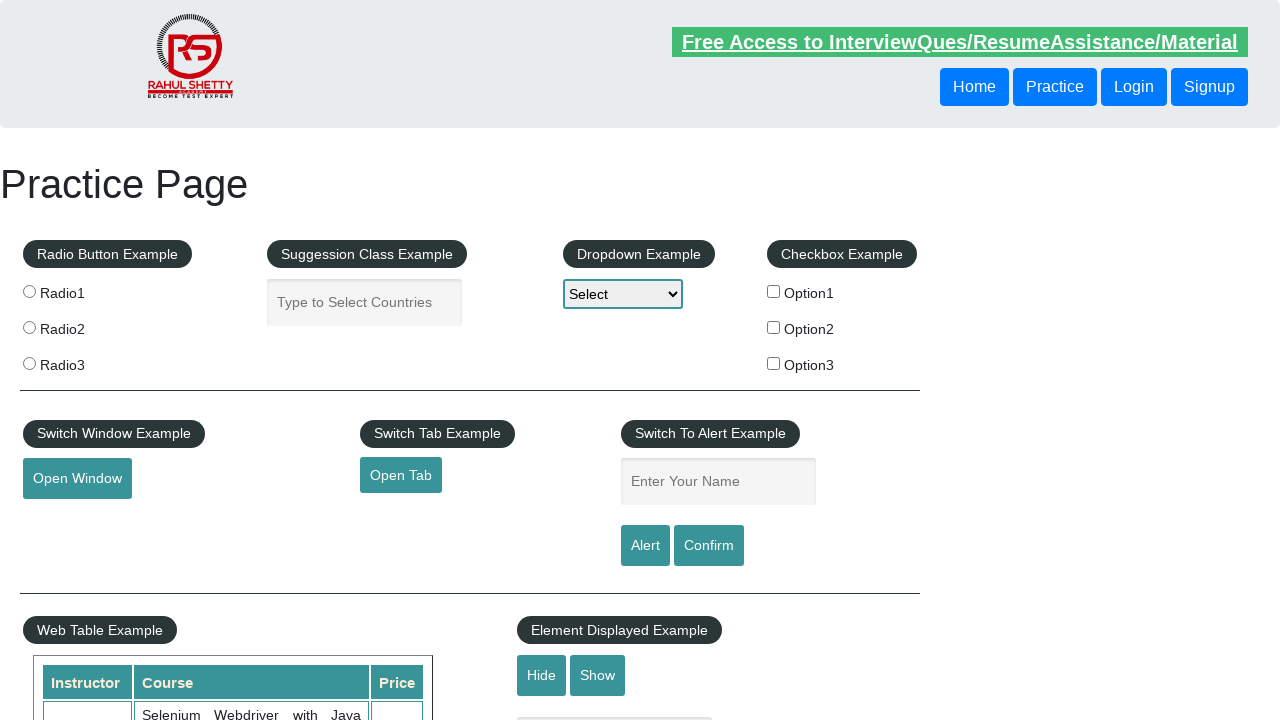

Clicked open tab button at (401, 475) on #opentab
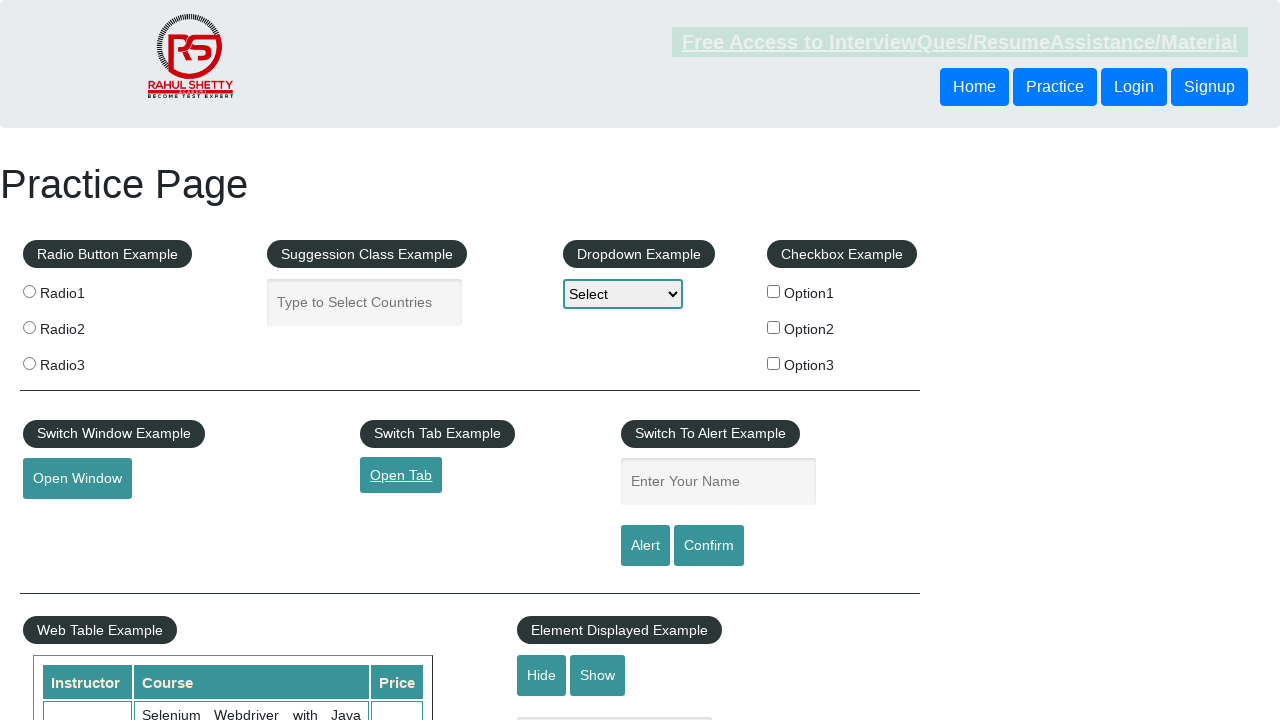

Clicked open window button at (77, 479) on #openwindow
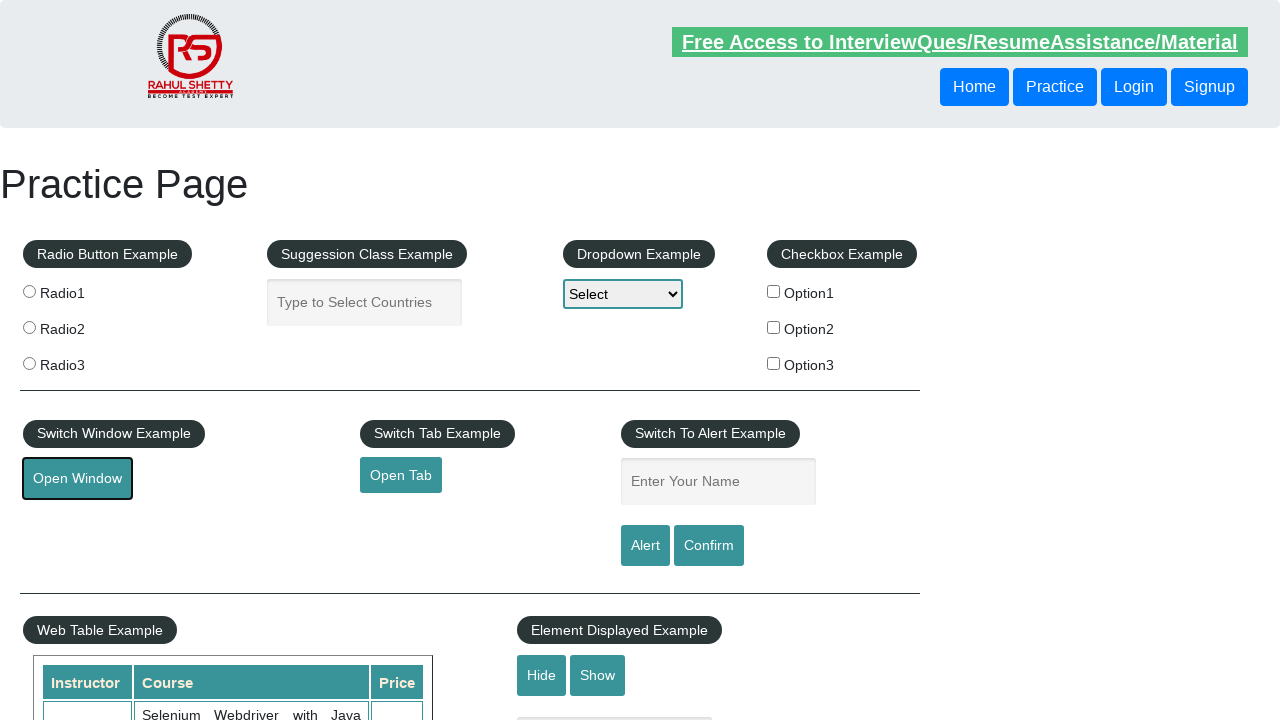

Switched to newly opened window/tab
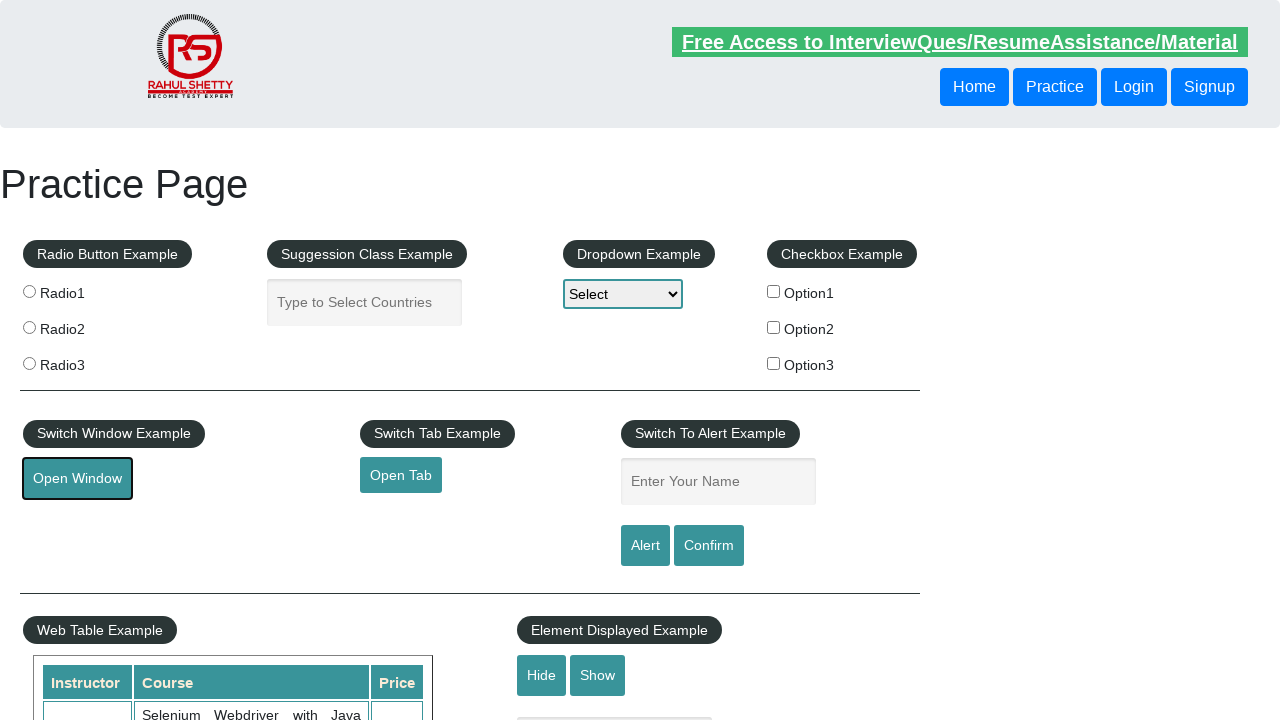

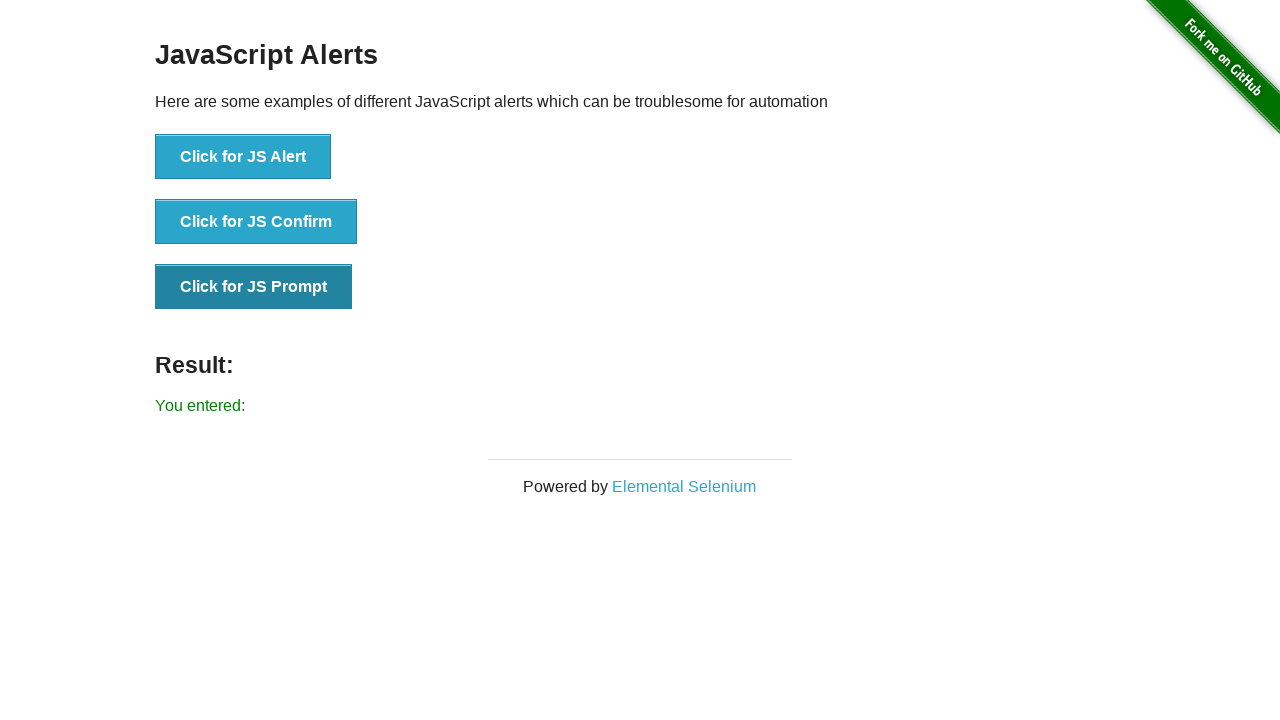